Tests navigation to the "lägg till bok" (add book) section by clicking the add book button and verifying the add new book button becomes visible

Starting URL: https://tap-ht24-testverktyg.github.io/exam-template/

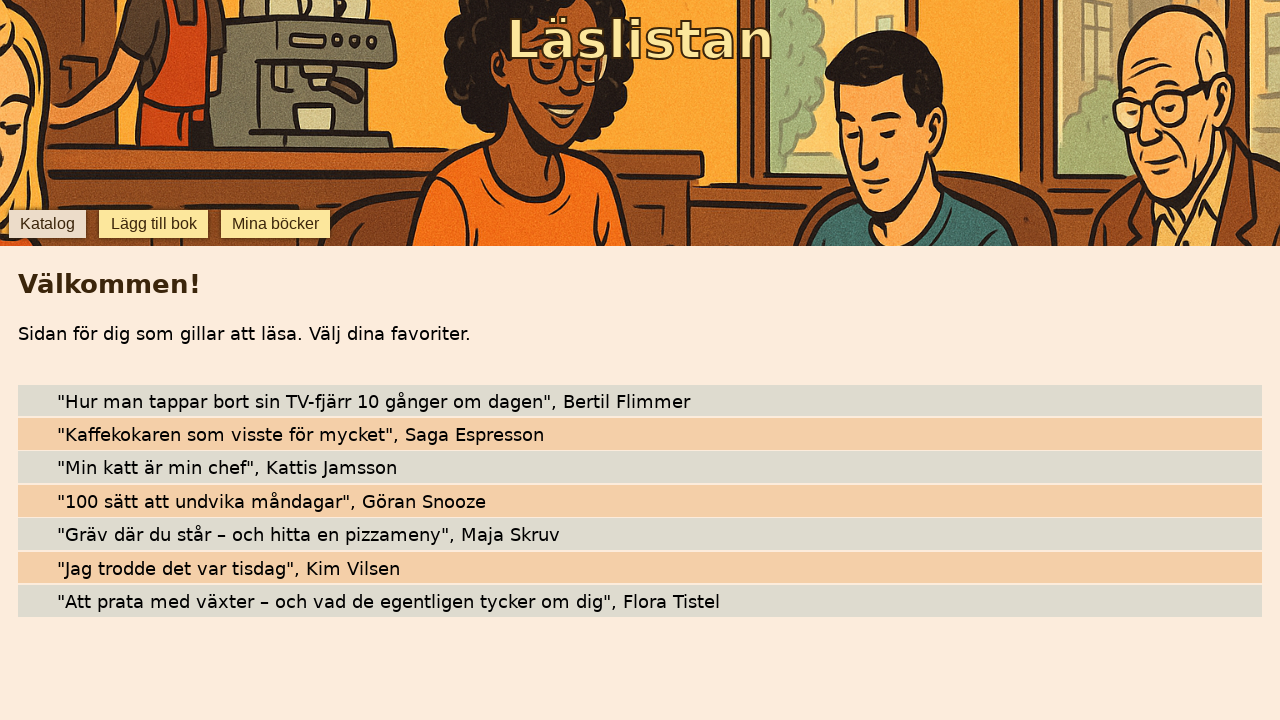

Clicked 'lägg till bok' button to navigate to add book section at (154, 224) on internal:role=button[name="lägg till bok"i]
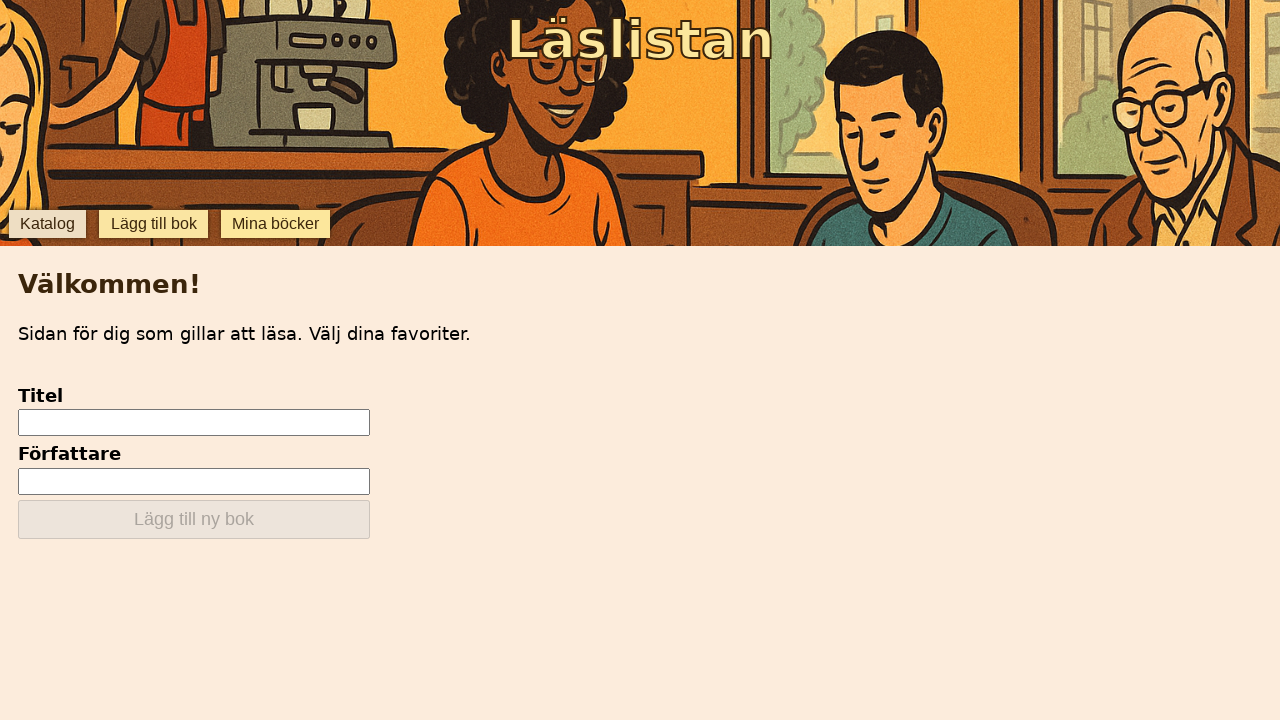

Verified 'lägg till ny bok' button is visible in add book section
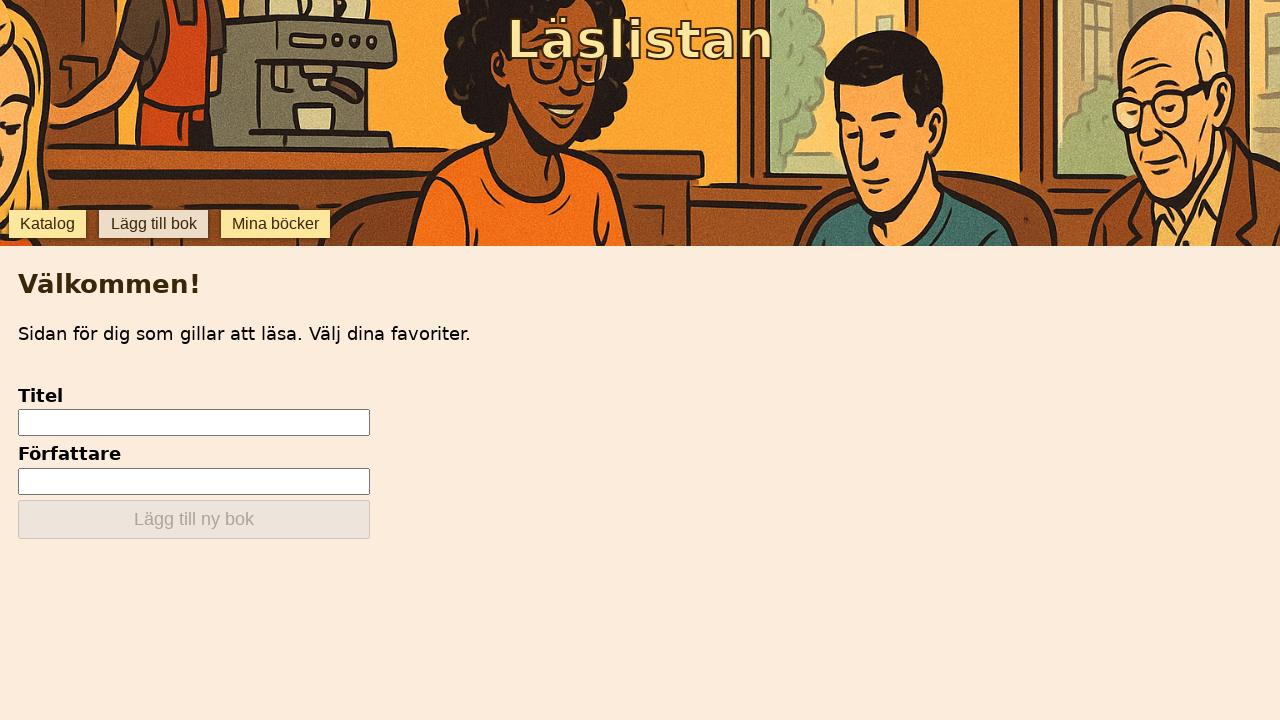

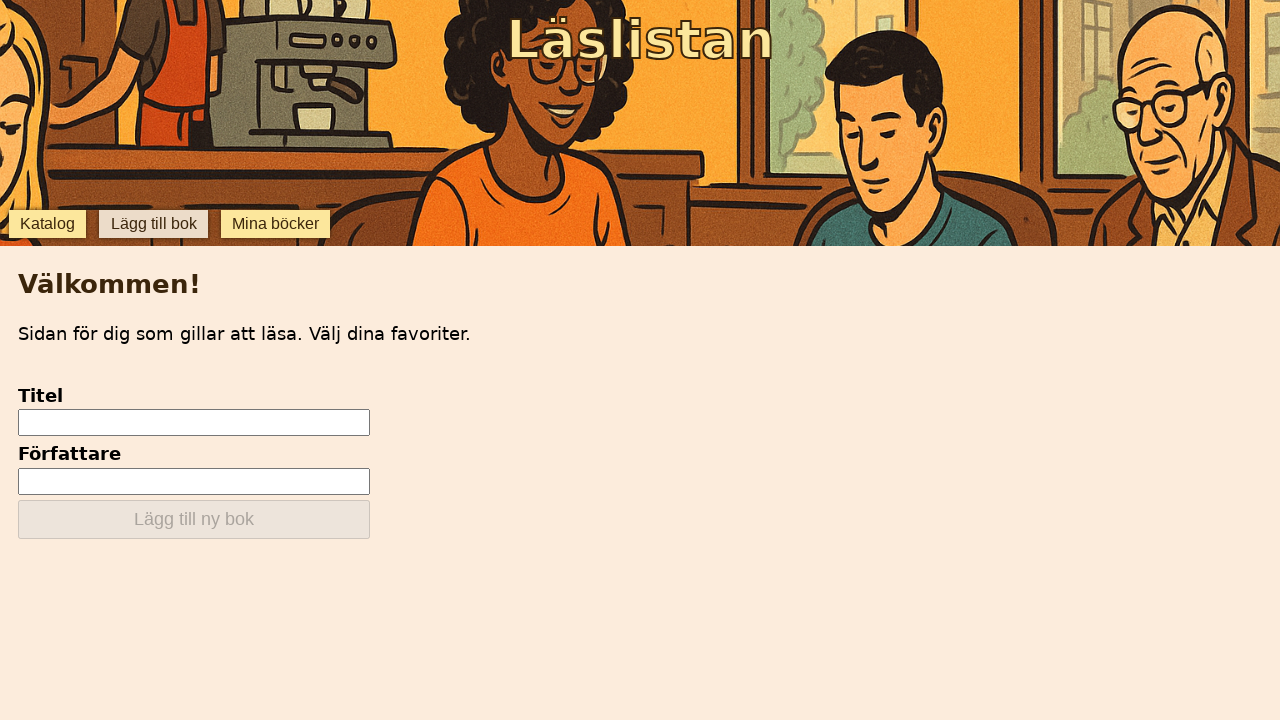